Tests JavaScript confirm dialog by clicking the confirm button, accepting it, and verifying the result shows "Ok"

Starting URL: https://the-internet.herokuapp.com/javascript_alerts

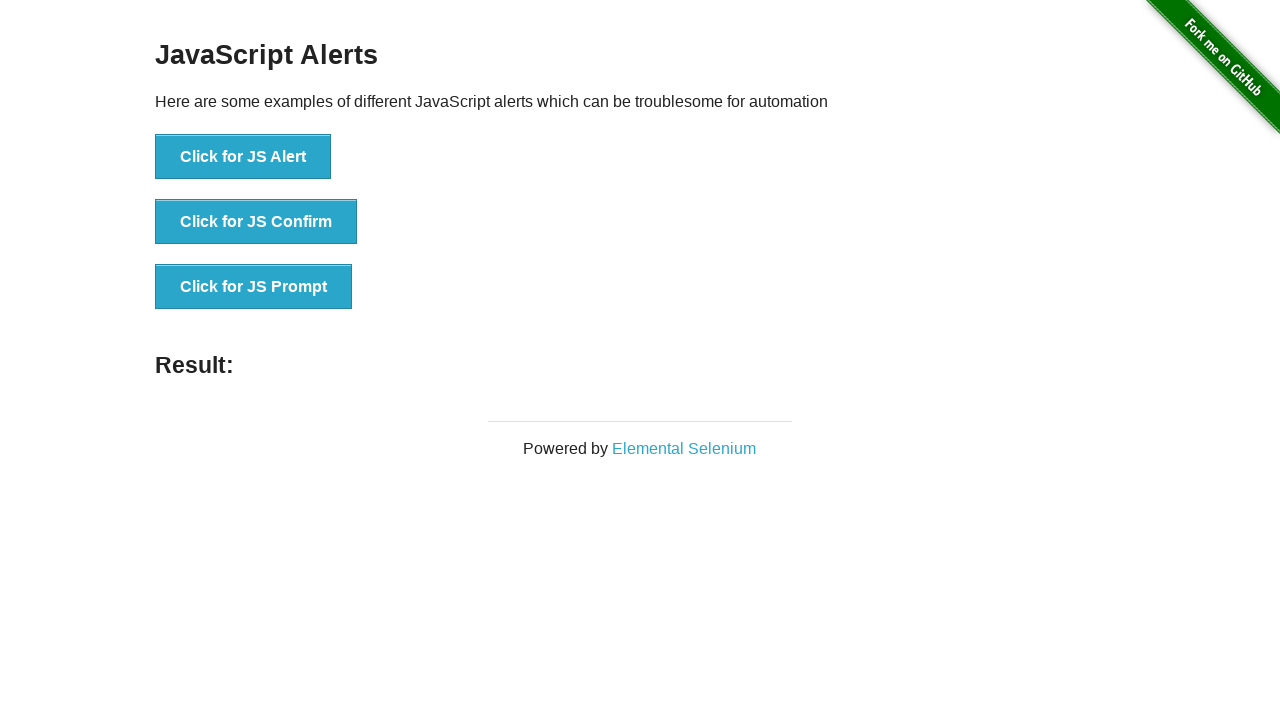

Set up dialog handler to accept confirm dialogs
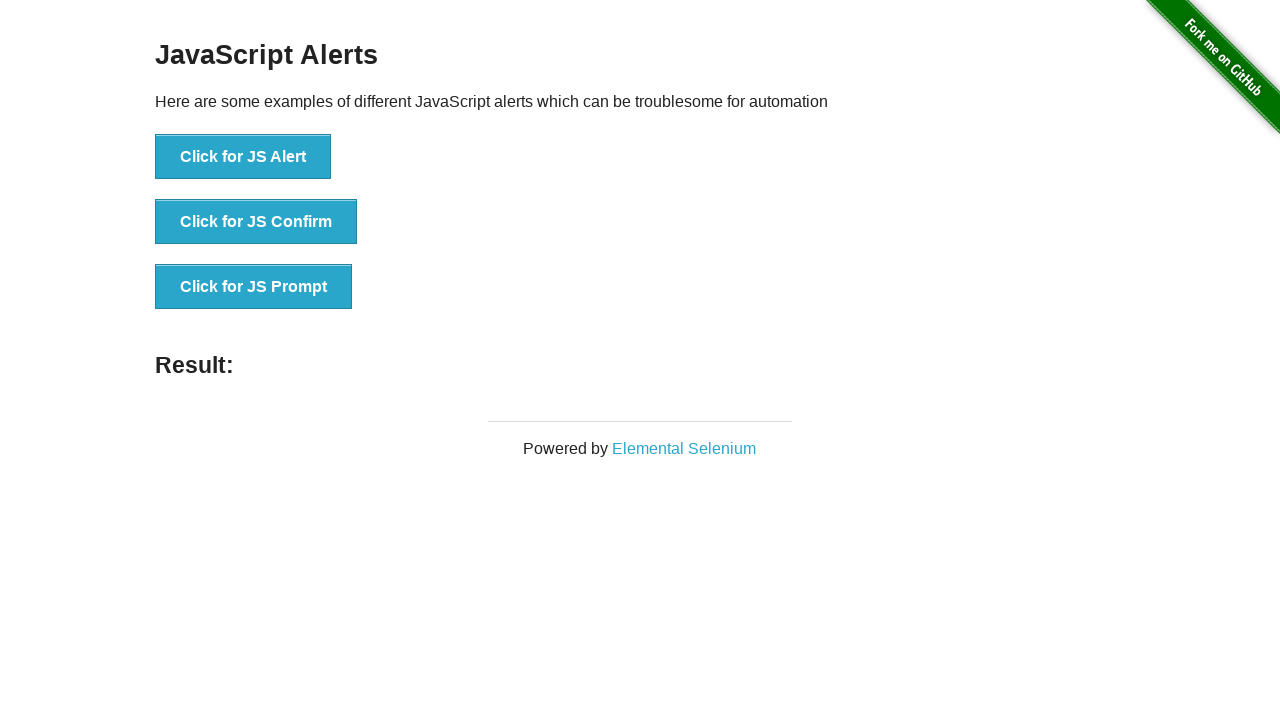

Clicked the JS Confirm button at (256, 222) on [onclick='jsConfirm()']
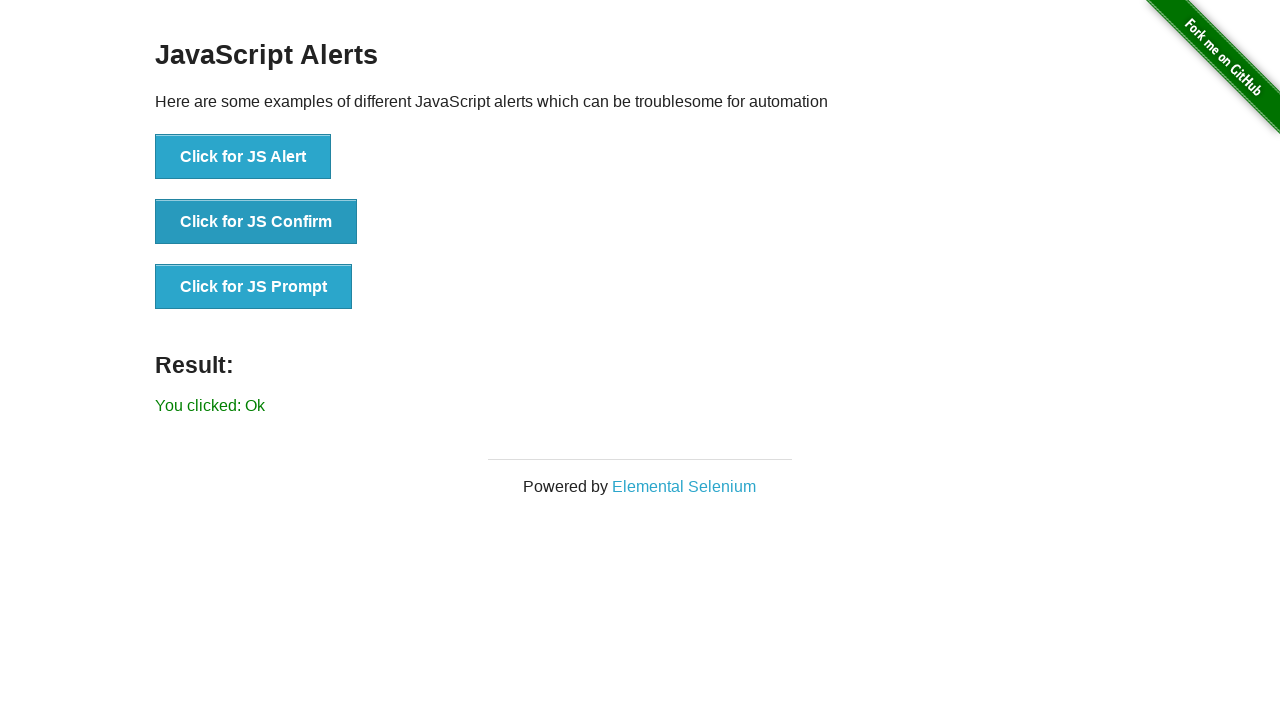

Result message element loaded after confirming dialog
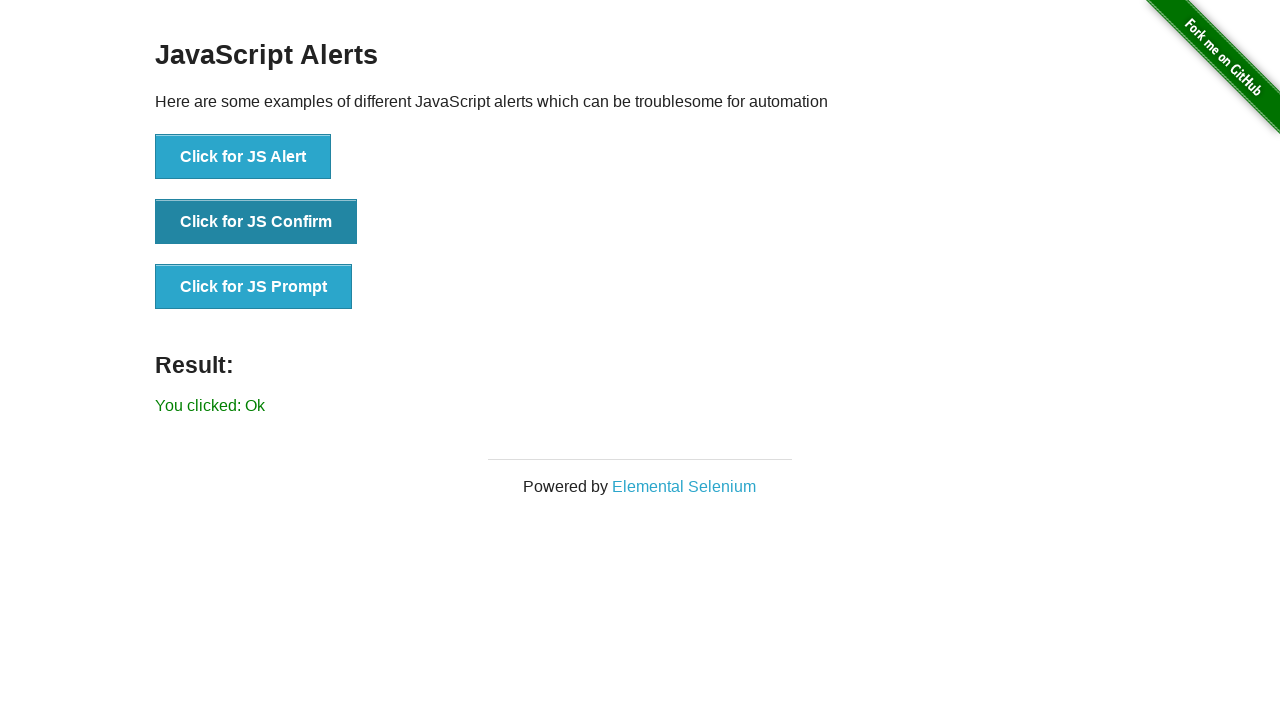

Verified result message shows 'You clicked: Ok'
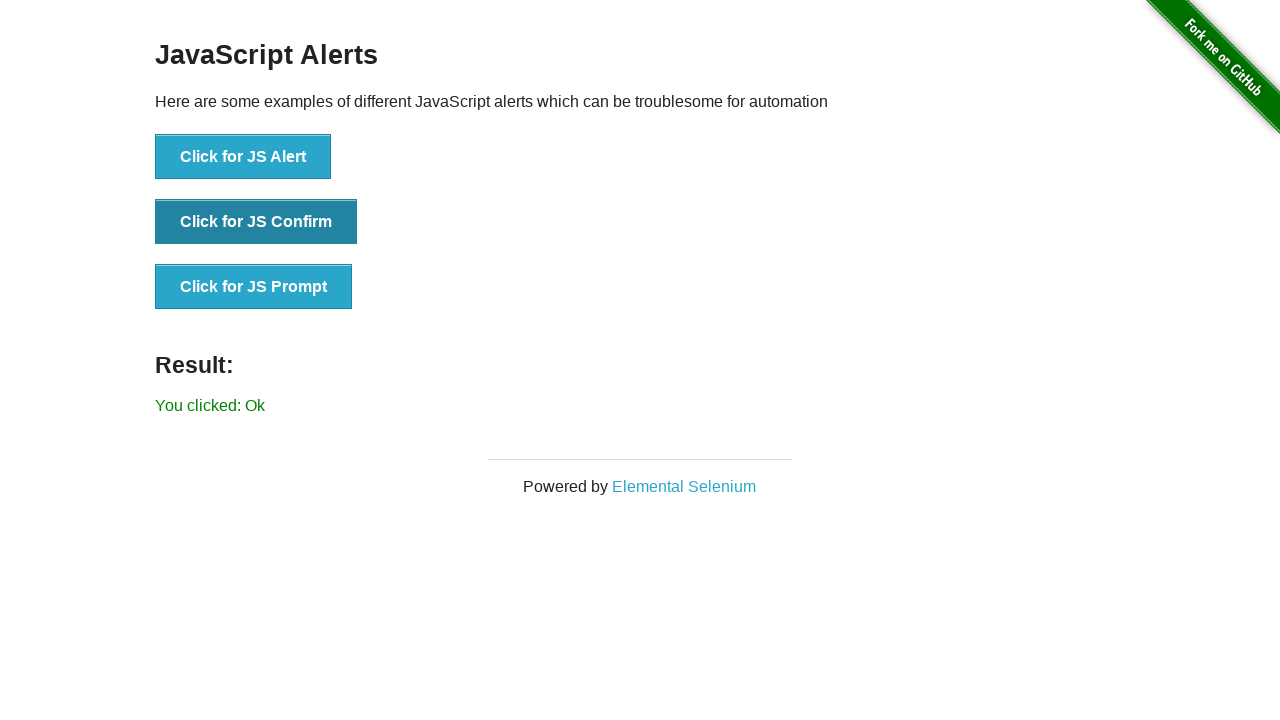

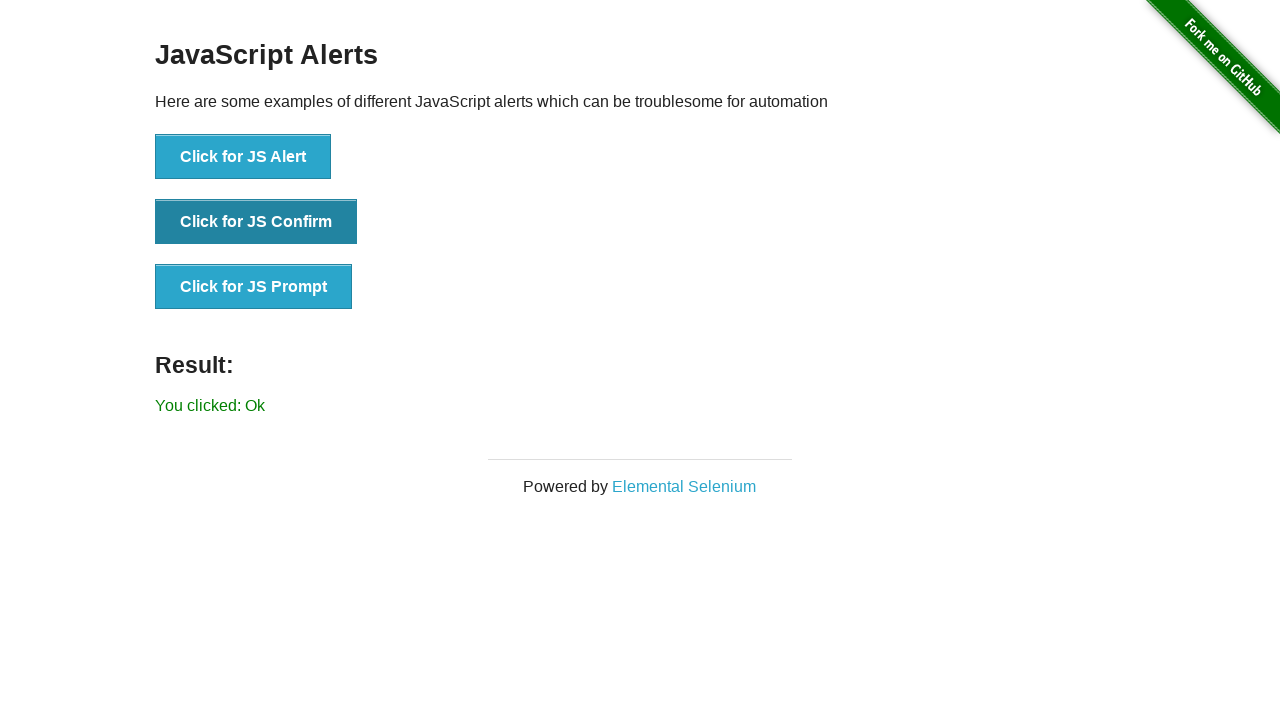